Tests that clicking the first button changes the canvas element by comparing screenshots before and after the click

Starting URL: https://the-internet.herokuapp.com/challenging_dom

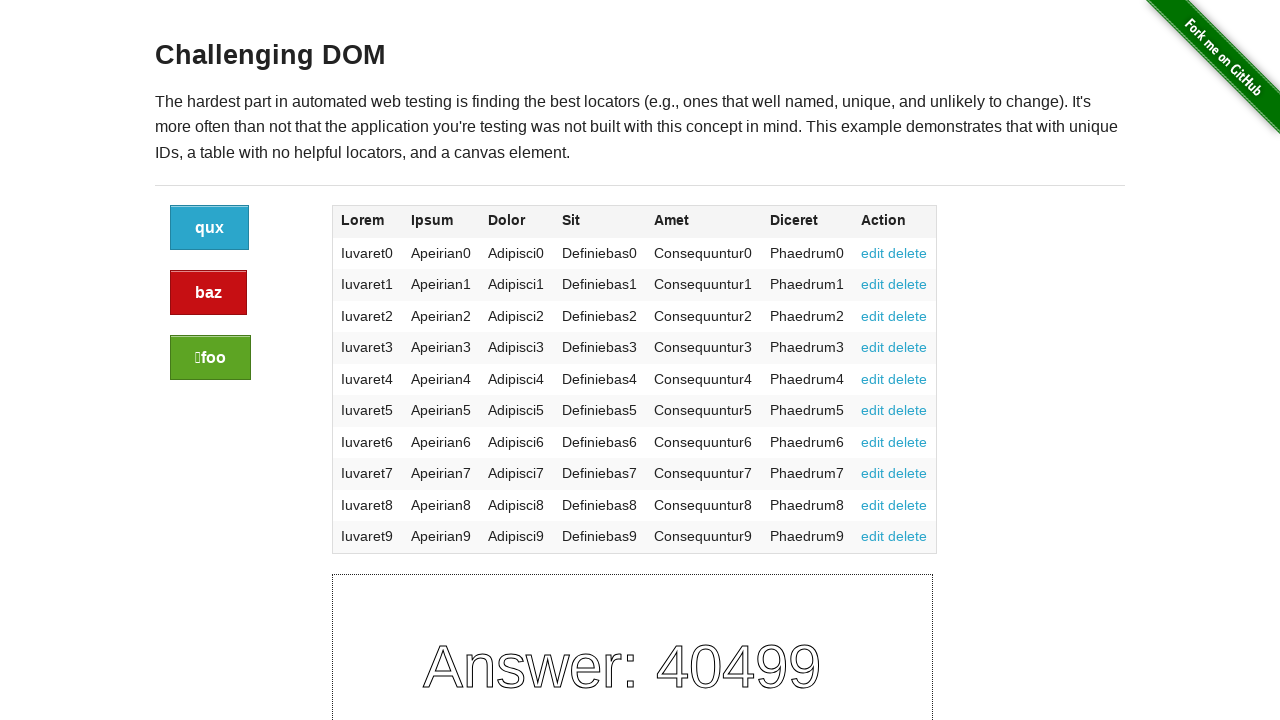

Waited for page to stabilize
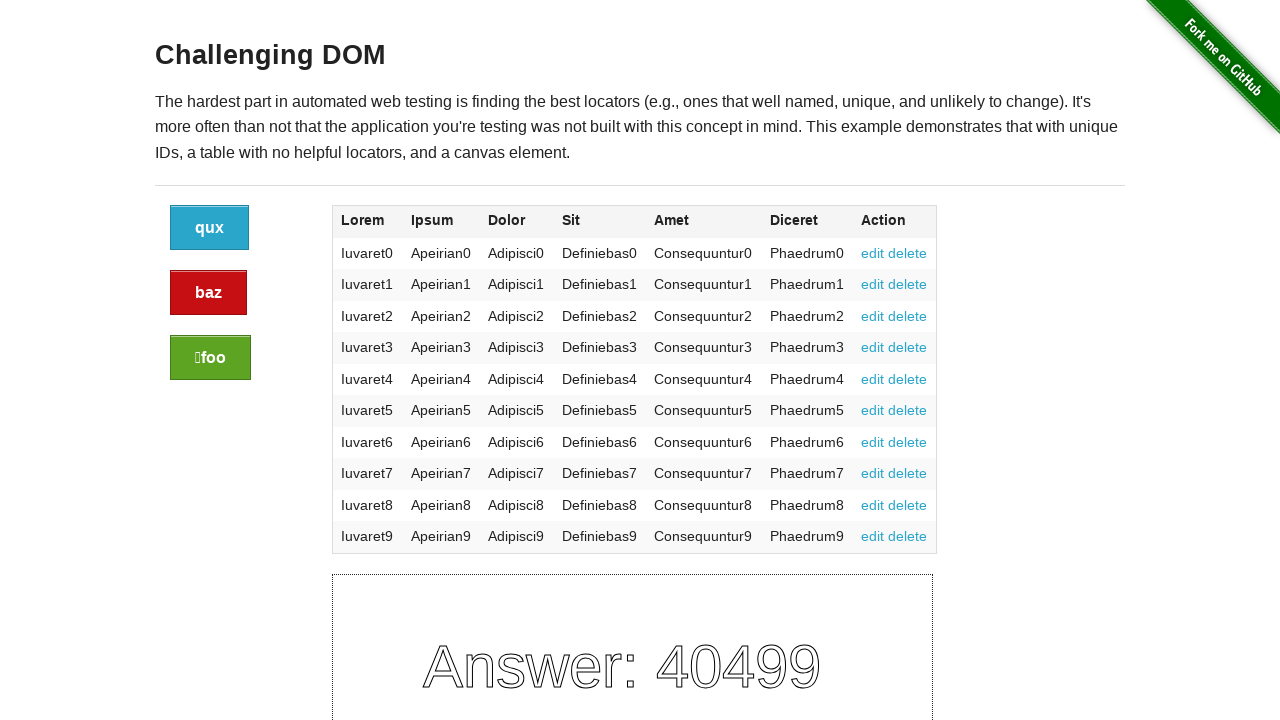

Captured initial screenshot of canvas element
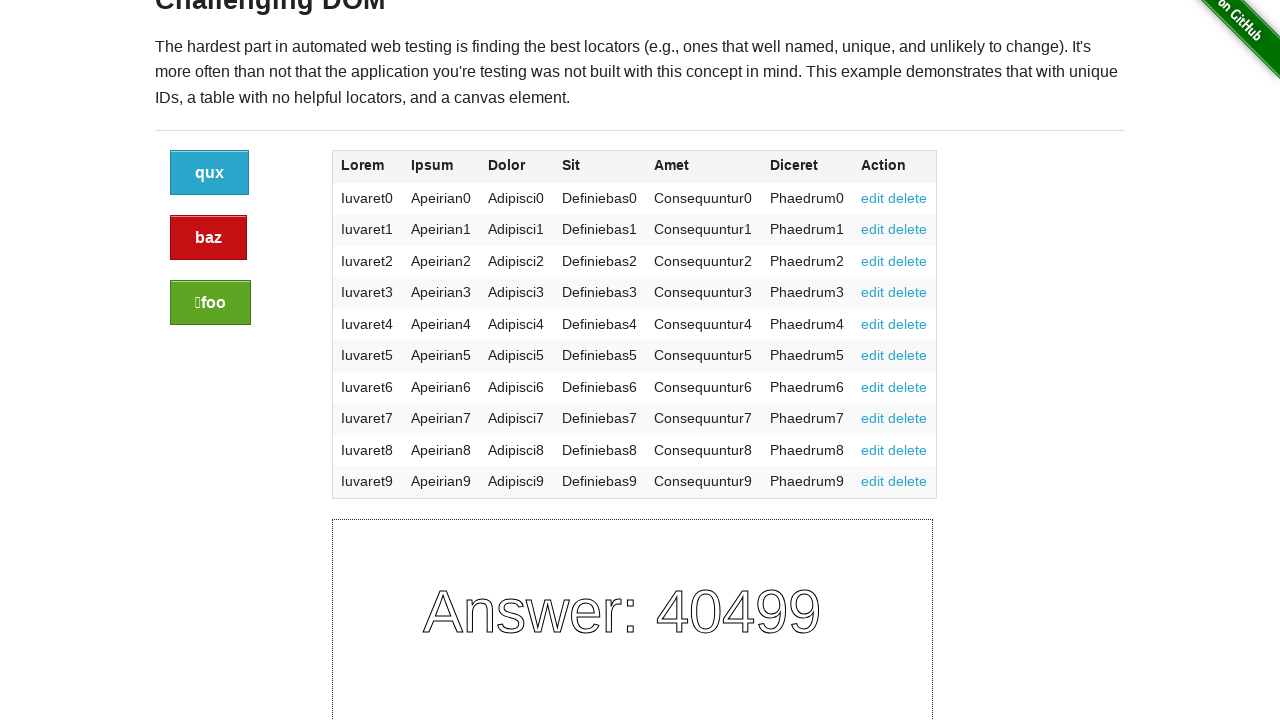

Clicked the first button
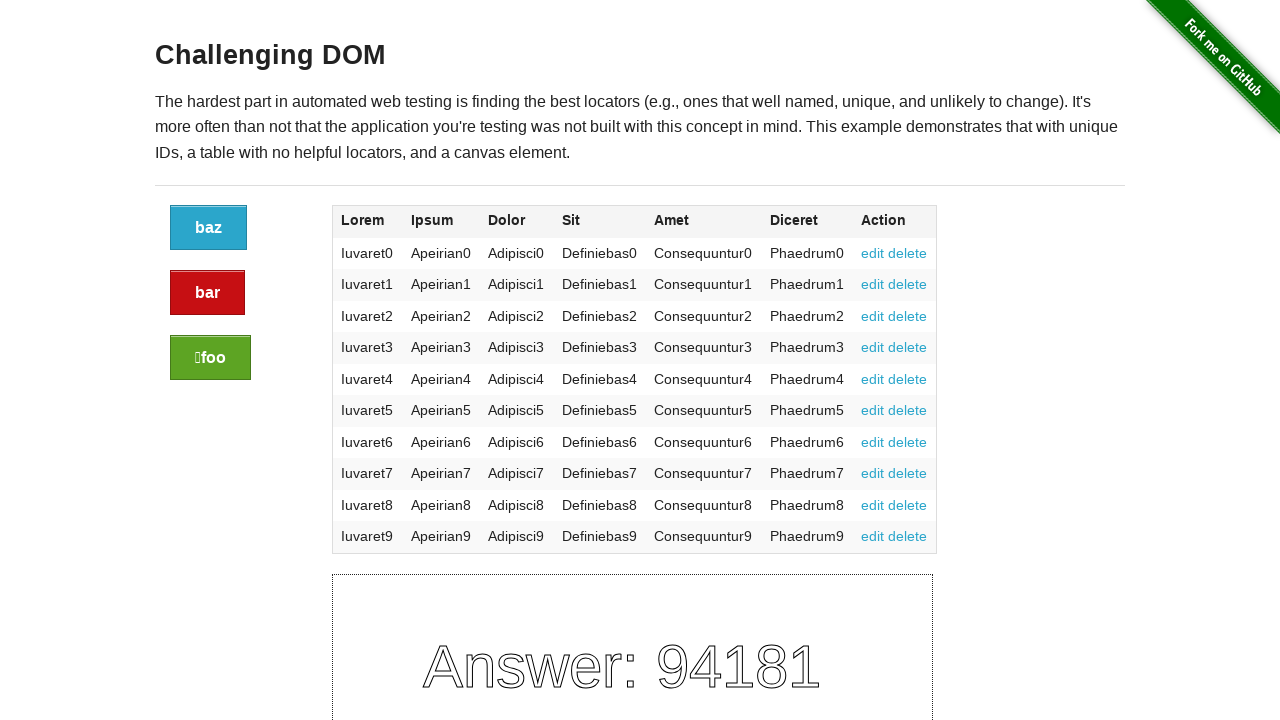

Waited for canvas to update at (210, 173) on .button >> nth=0
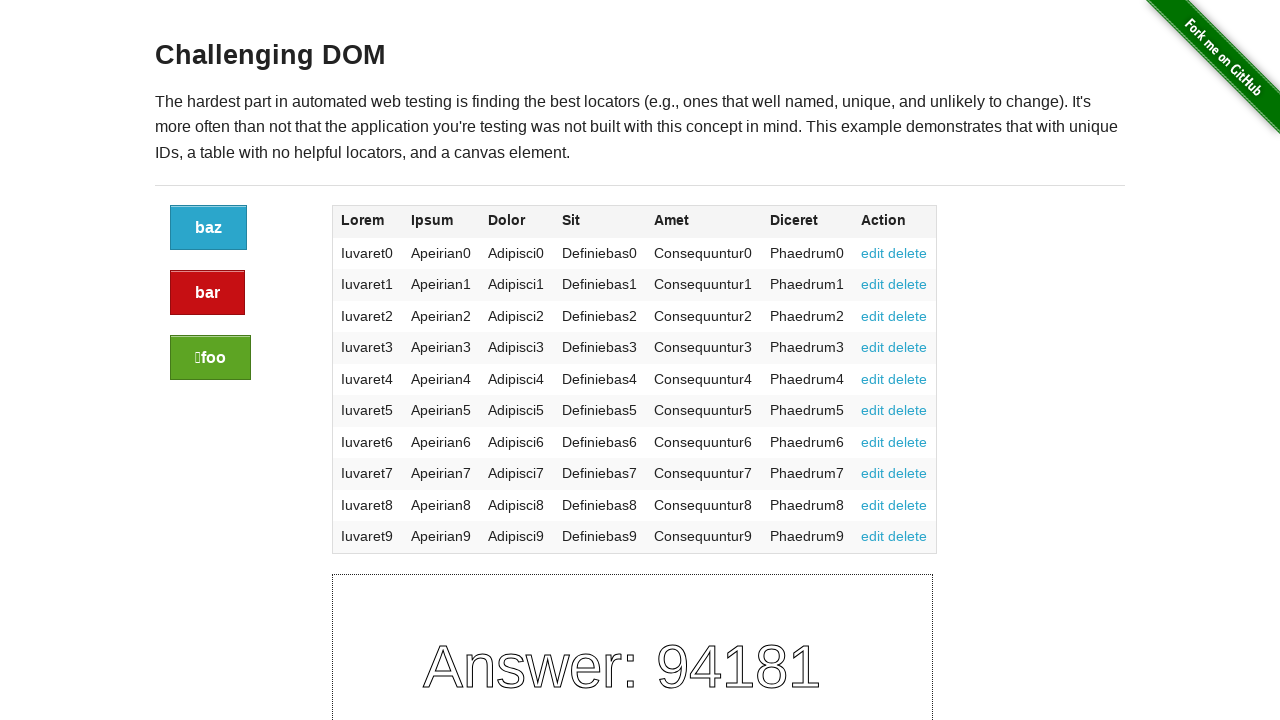

Captured screenshot of canvas after button click
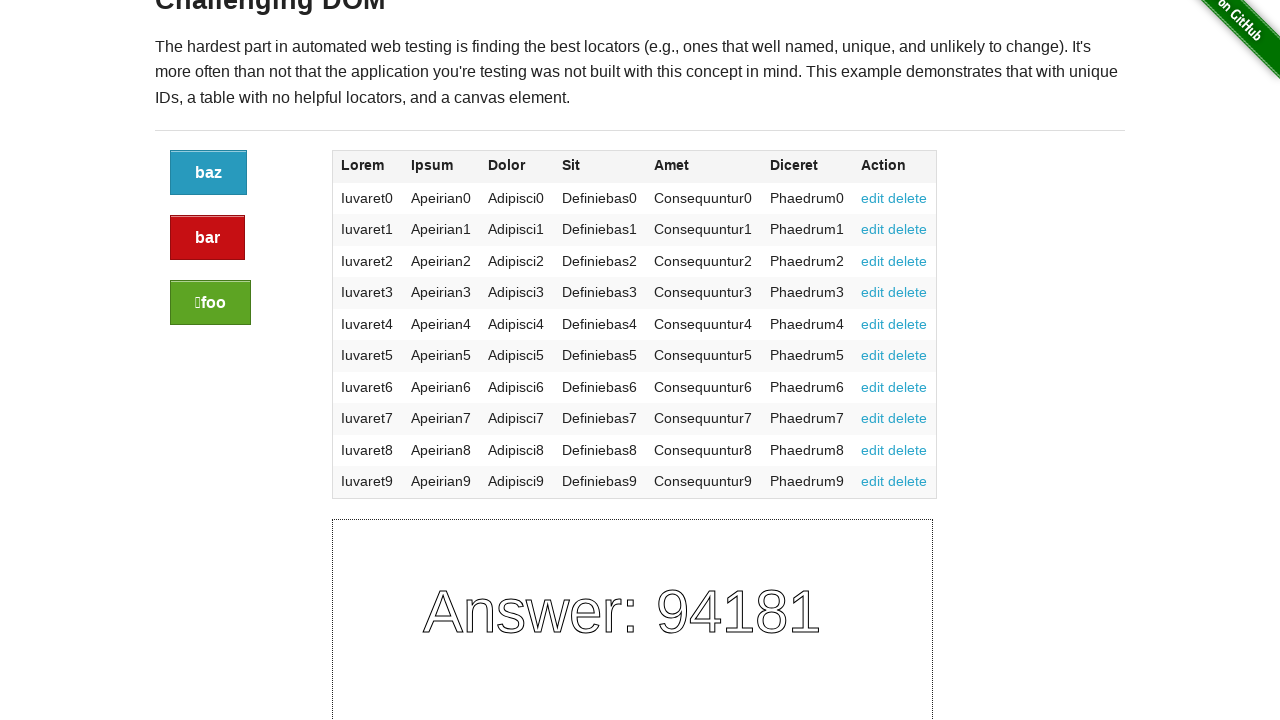

Verified that canvas changed after button click
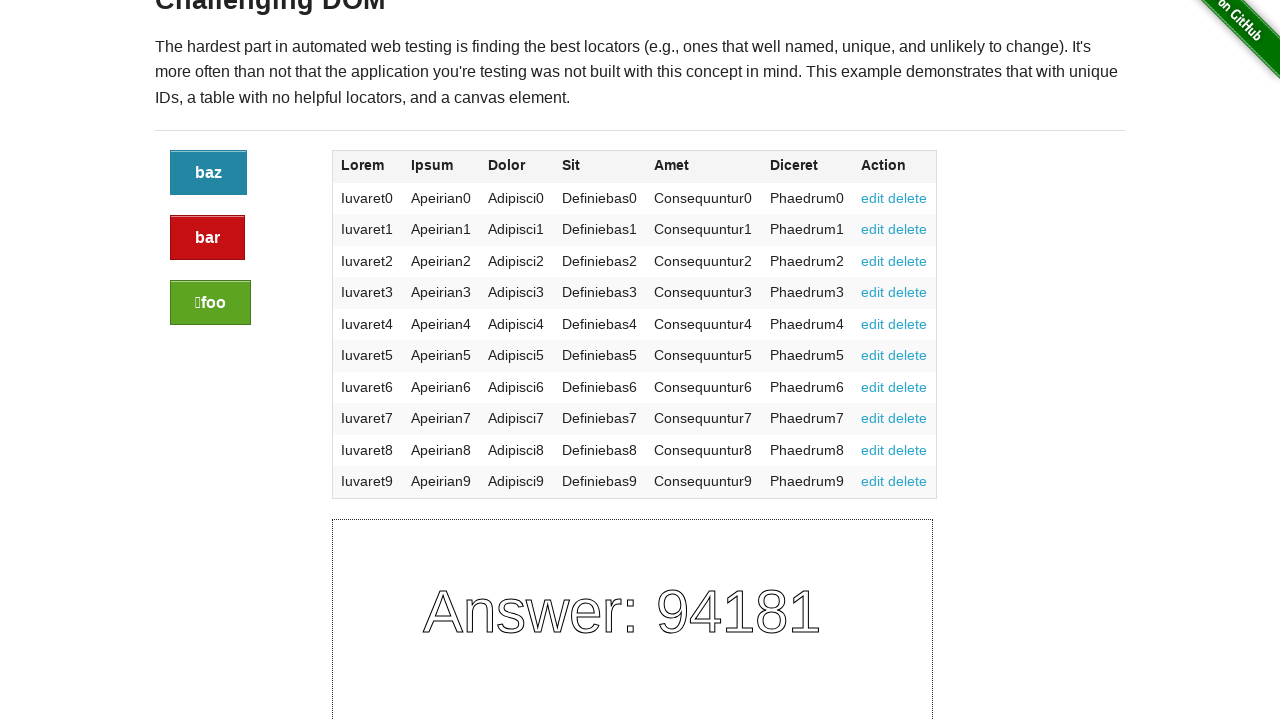

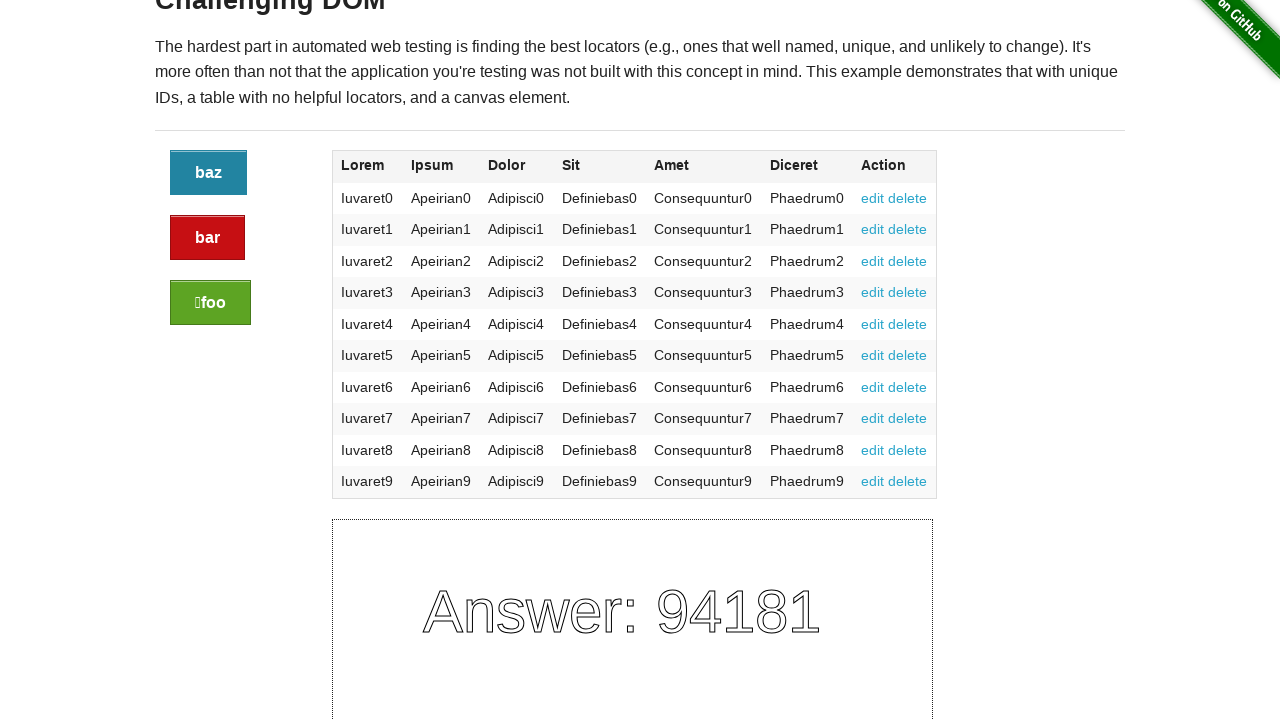